Tests browser window handling by clicking a link that opens a new window, switching between windows, and verifying the title and text content of each window.

Starting URL: https://the-internet.herokuapp.com/windows

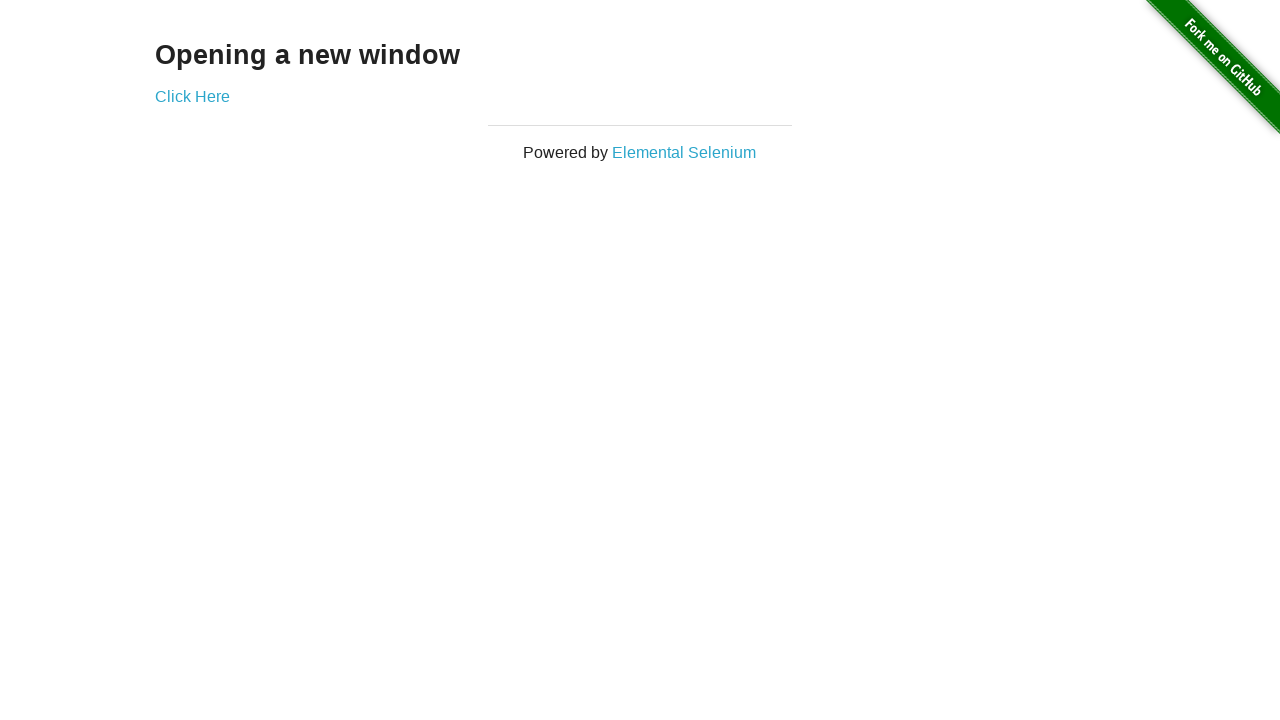

Retrieved heading text from first page
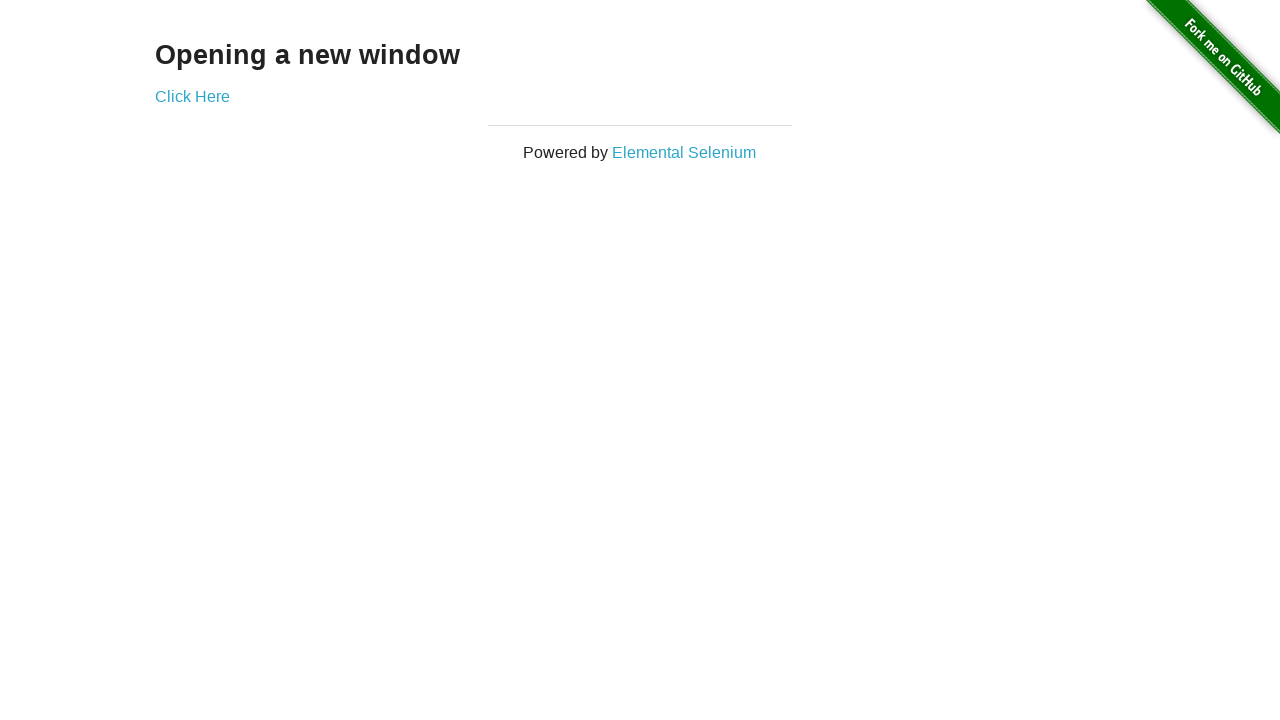

Verified heading text is 'Opening a new window'
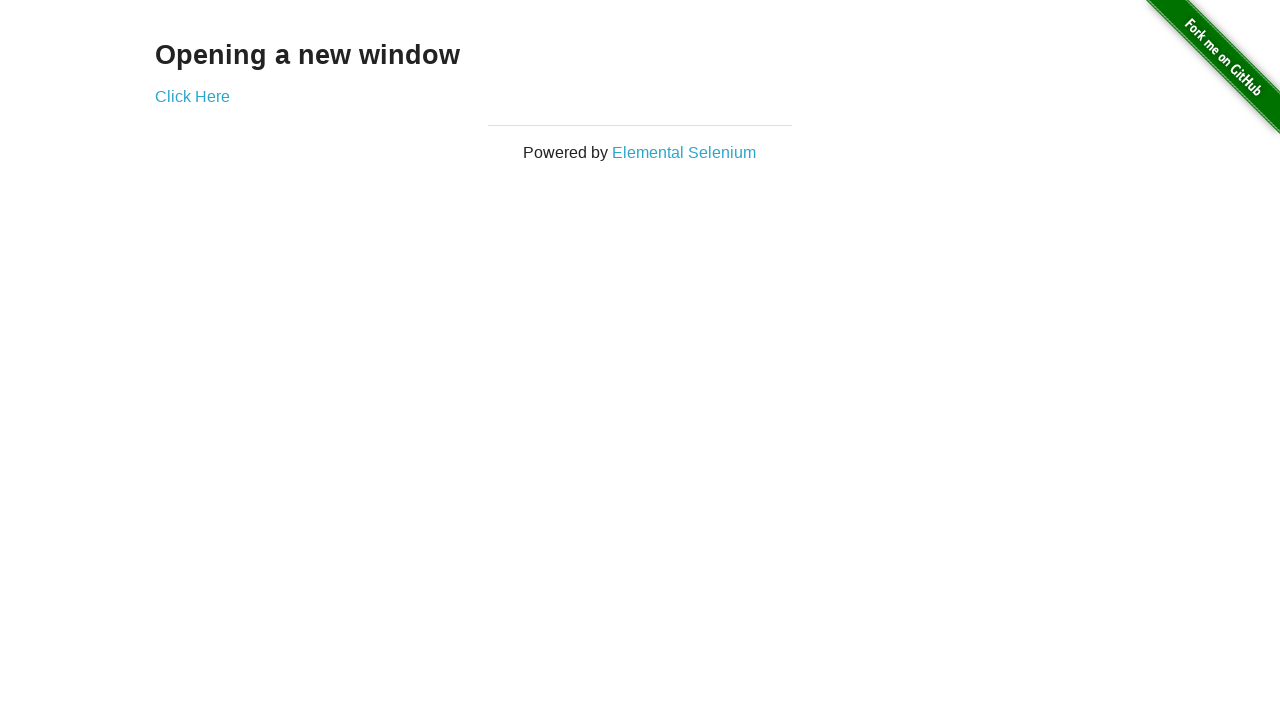

Verified original page title is 'The Internet'
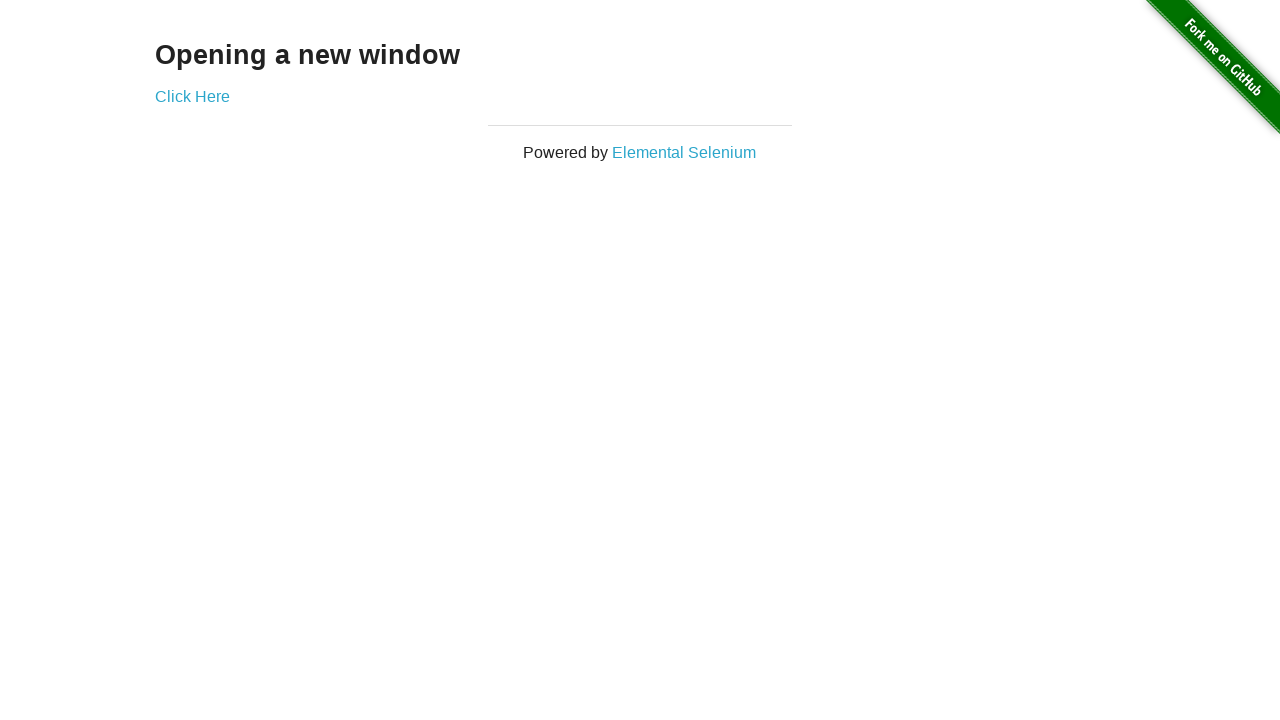

Clicked 'Click Here' link to open new window at (192, 96) on text=Click Here
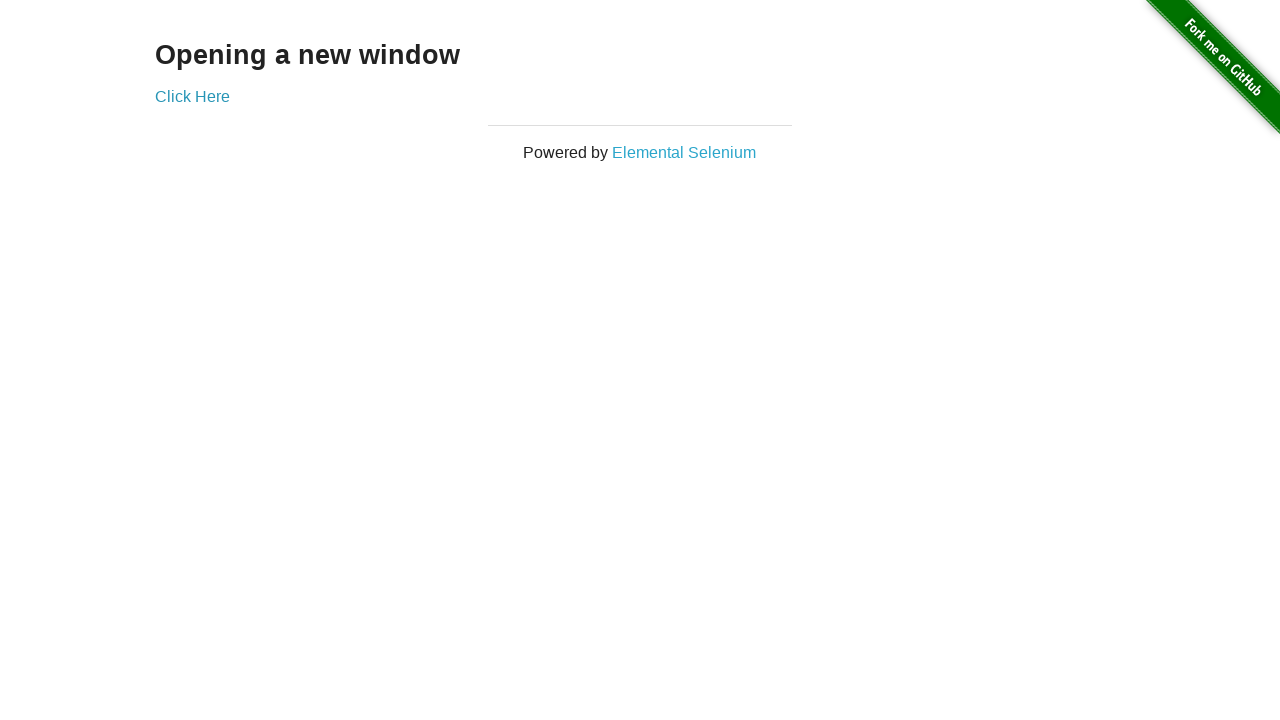

New window opened and loaded
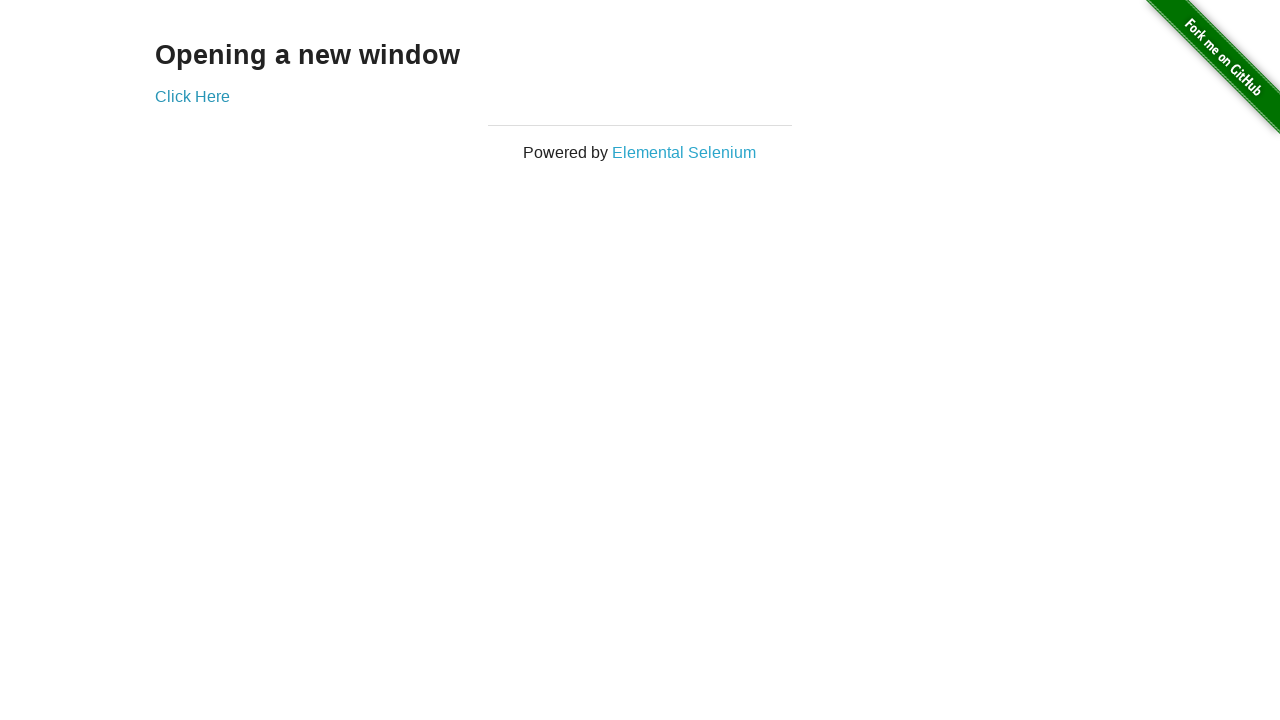

Verified new window title is 'New Window'
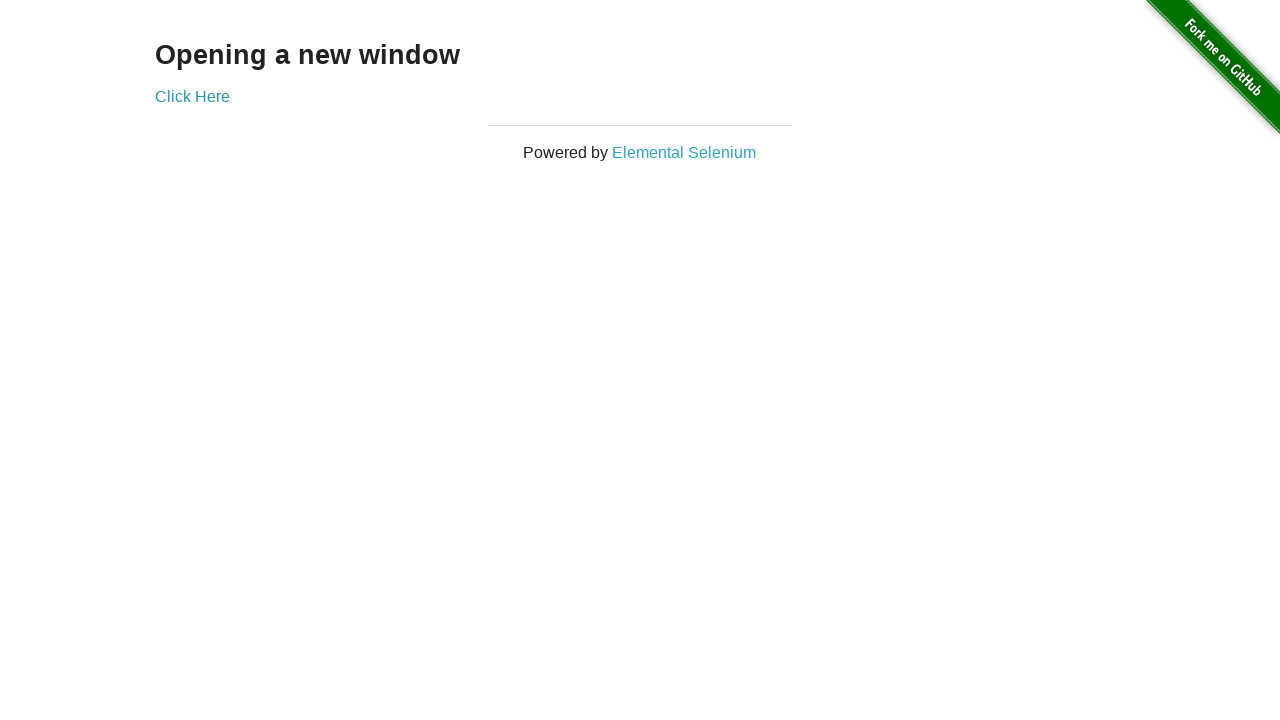

Retrieved heading text from new window
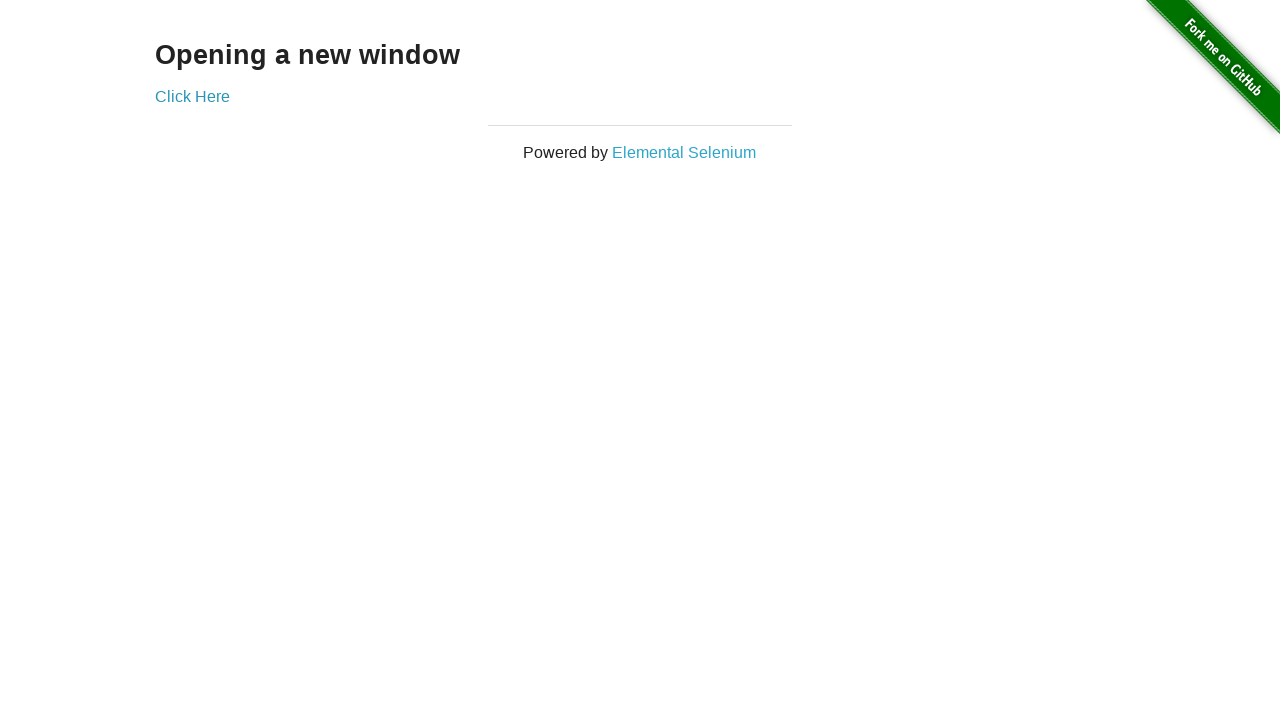

Verified new window heading text is 'New Window'
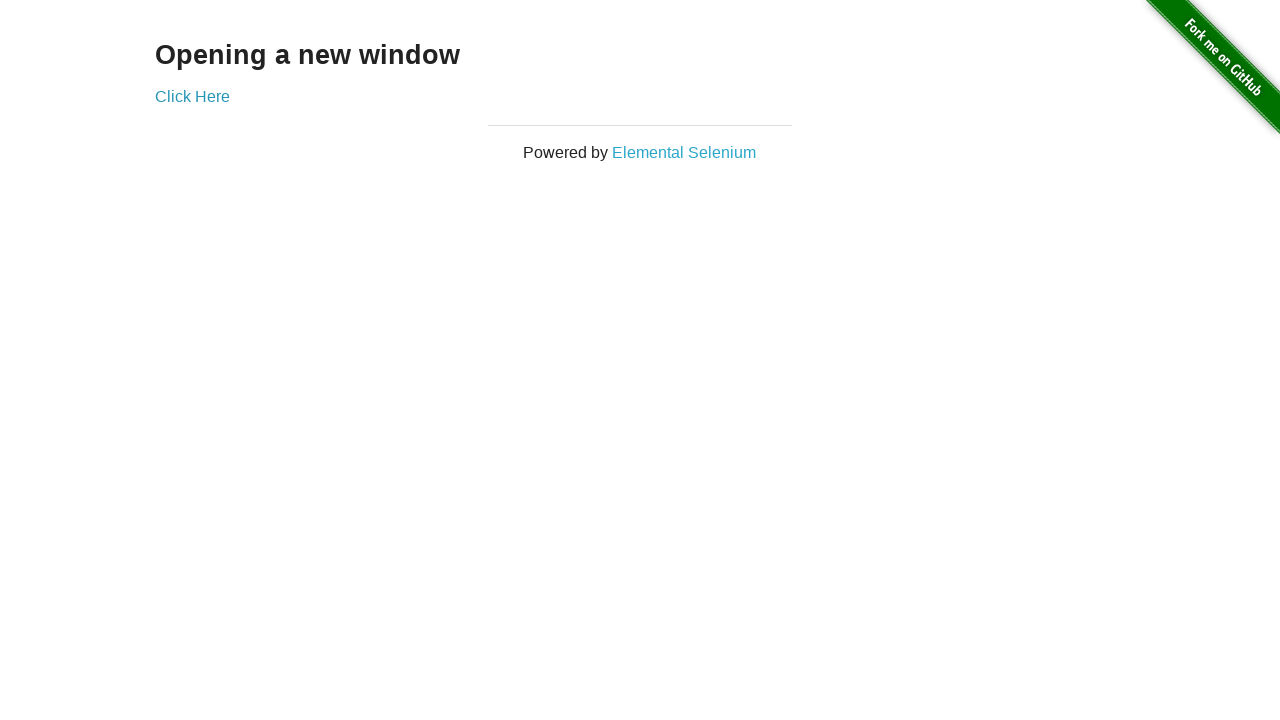

Switched back to original page
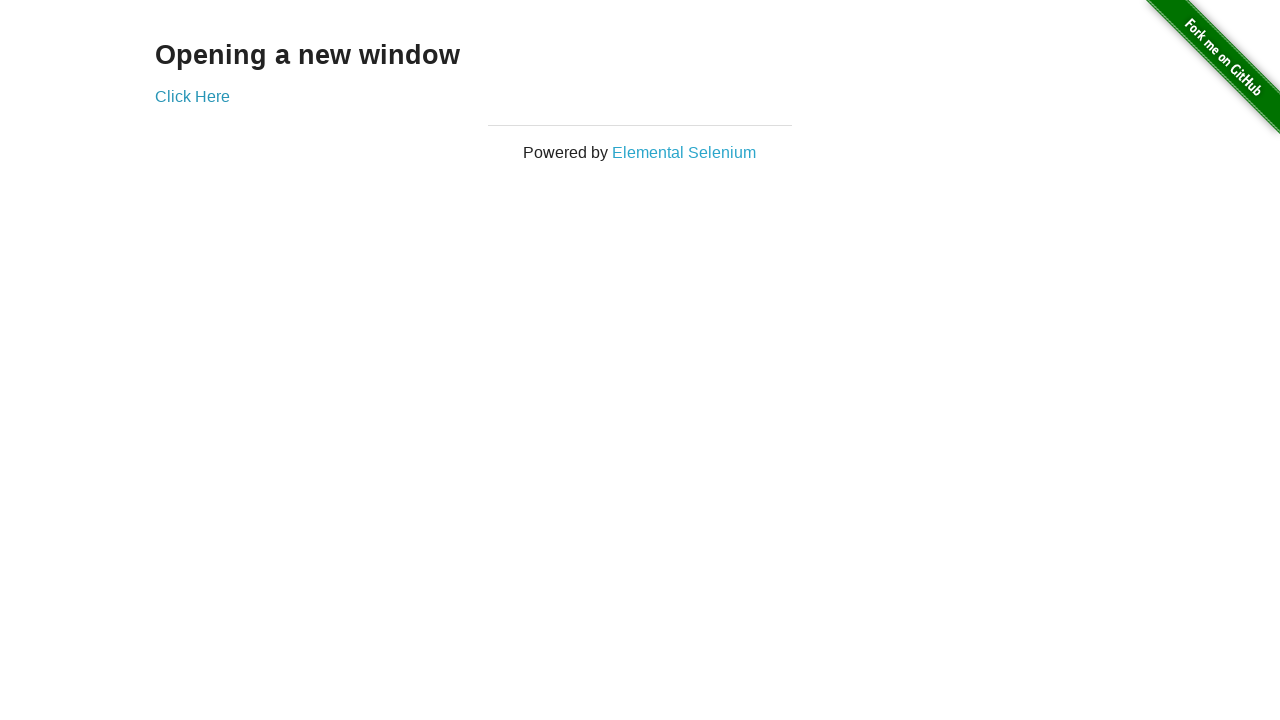

Verified original page title is still 'The Internet'
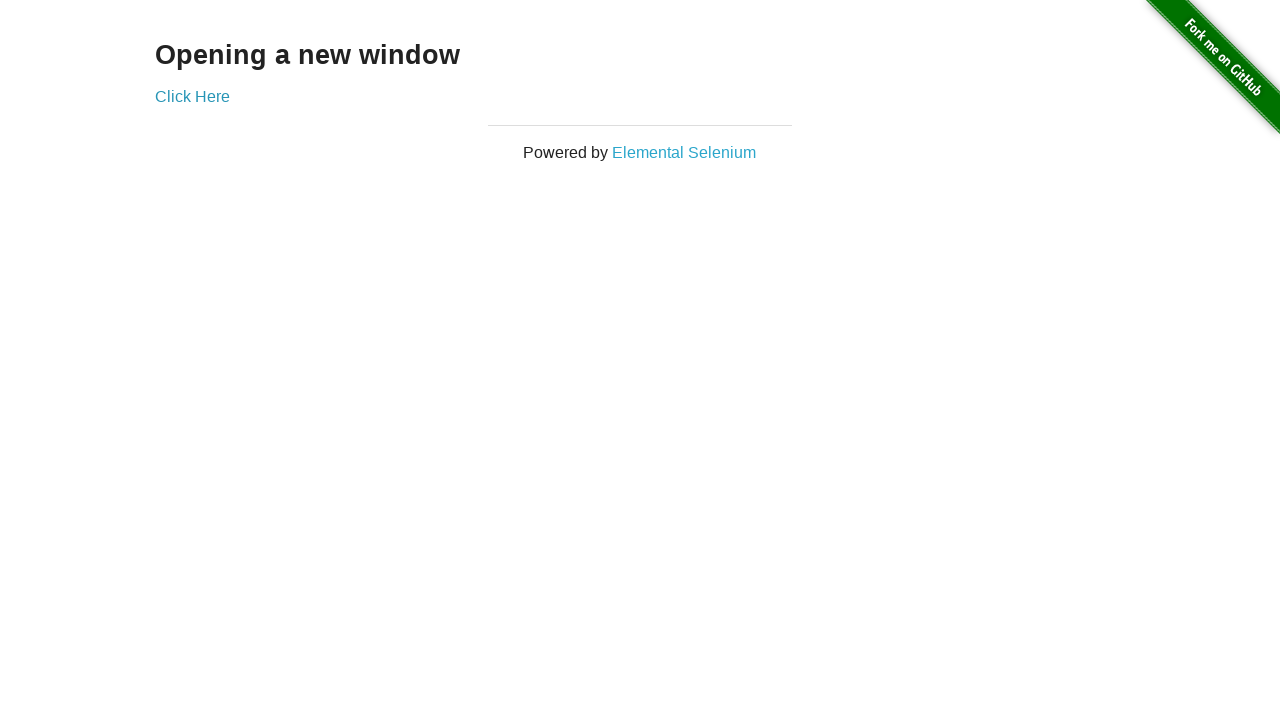

Switched back to new window
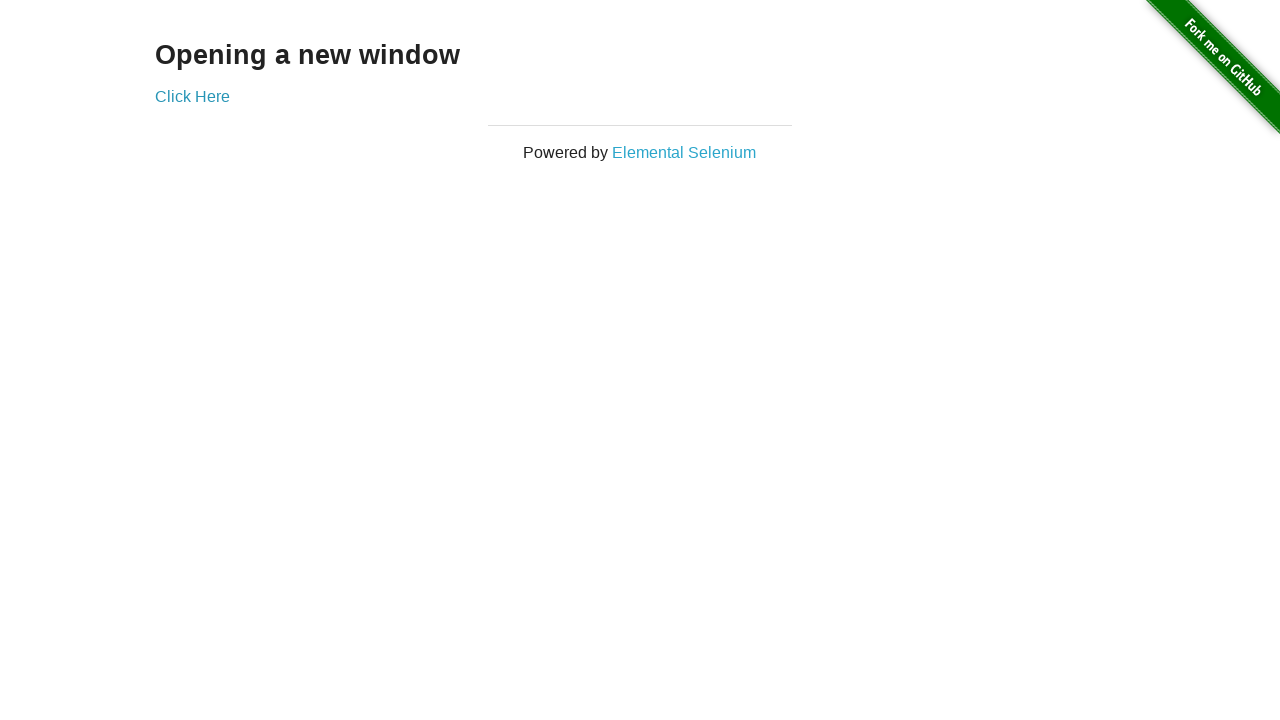

Switched back to original window
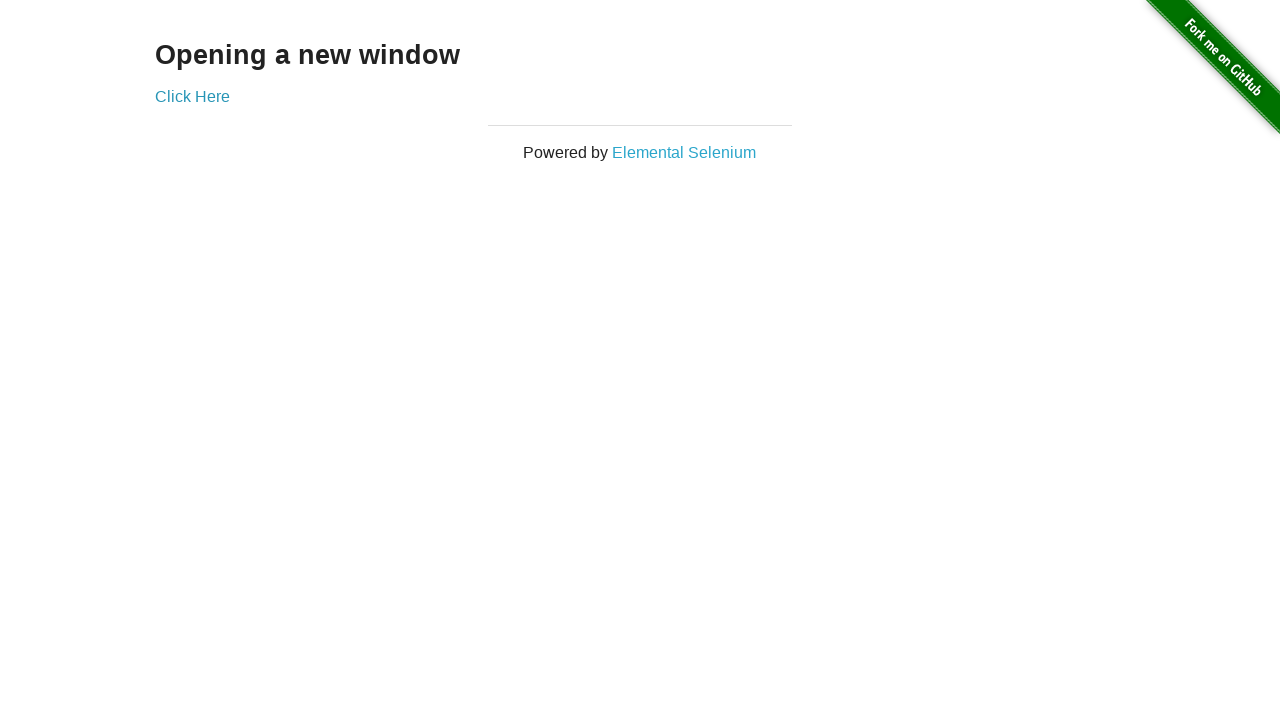

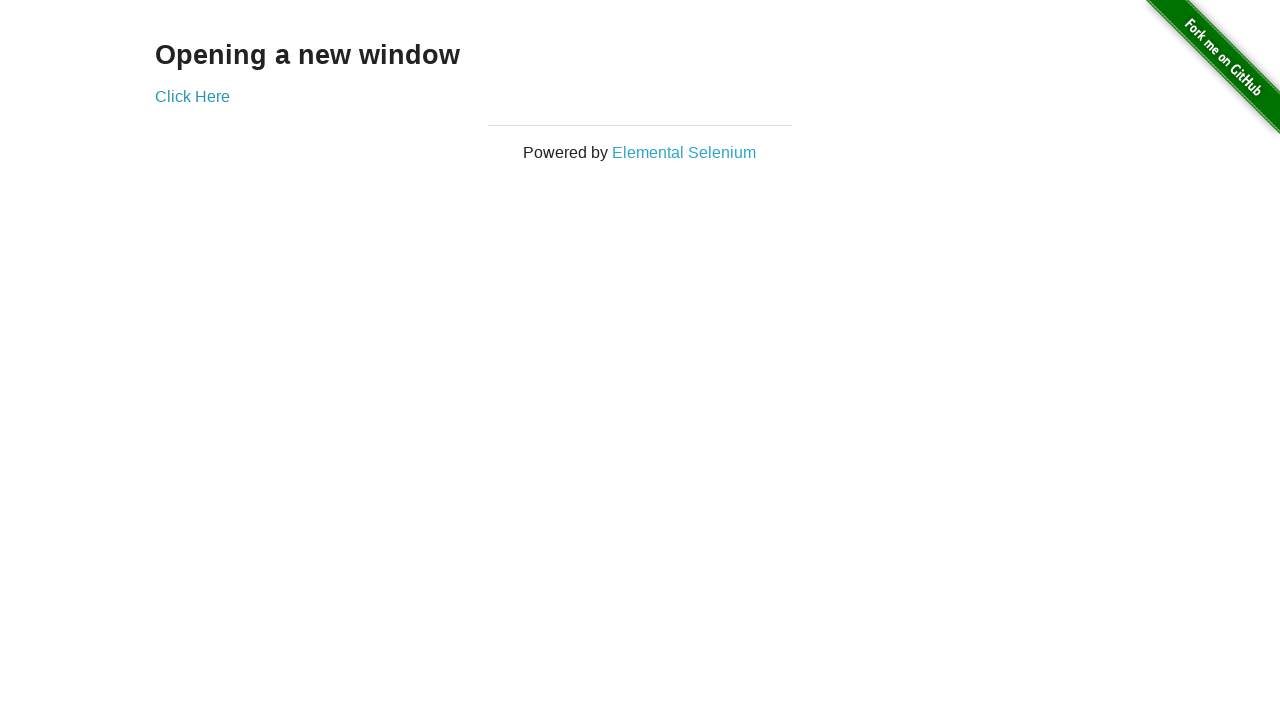